Tests scrolling functionality by scrolling the 'Inputs' element into view

Starting URL: https://practice.cydeo.com/

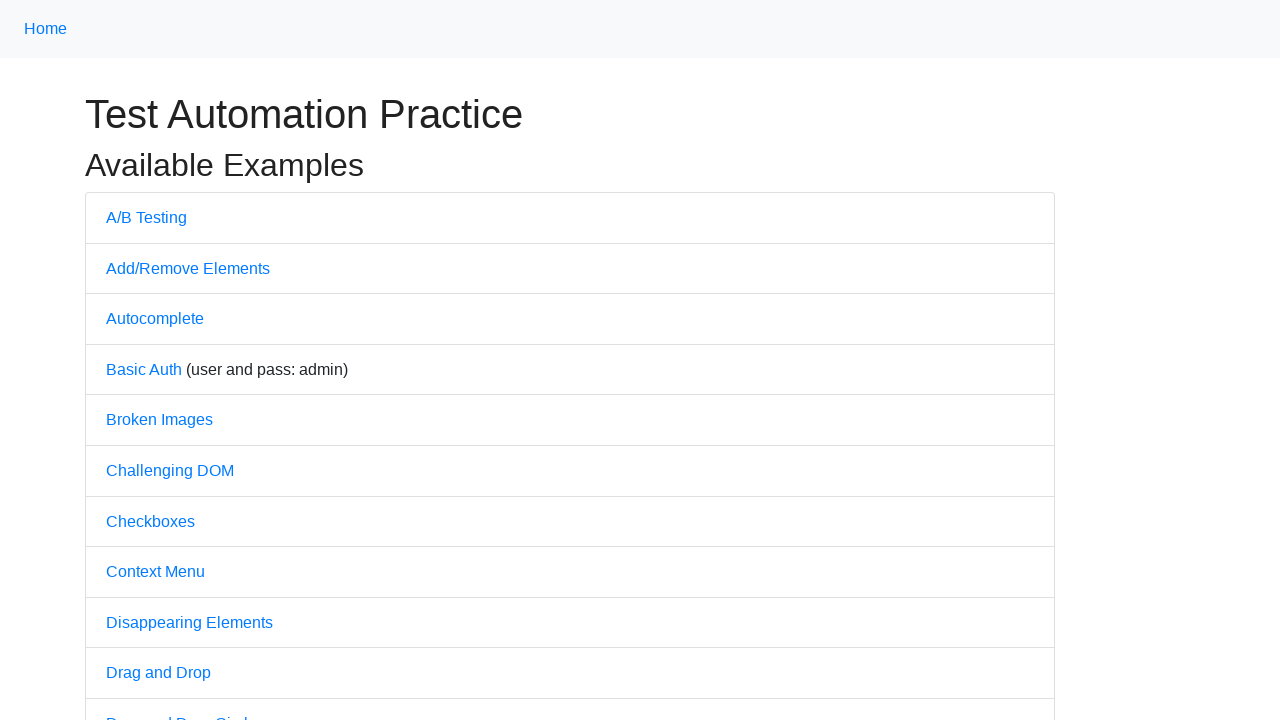

Located the 'Inputs' element on the page
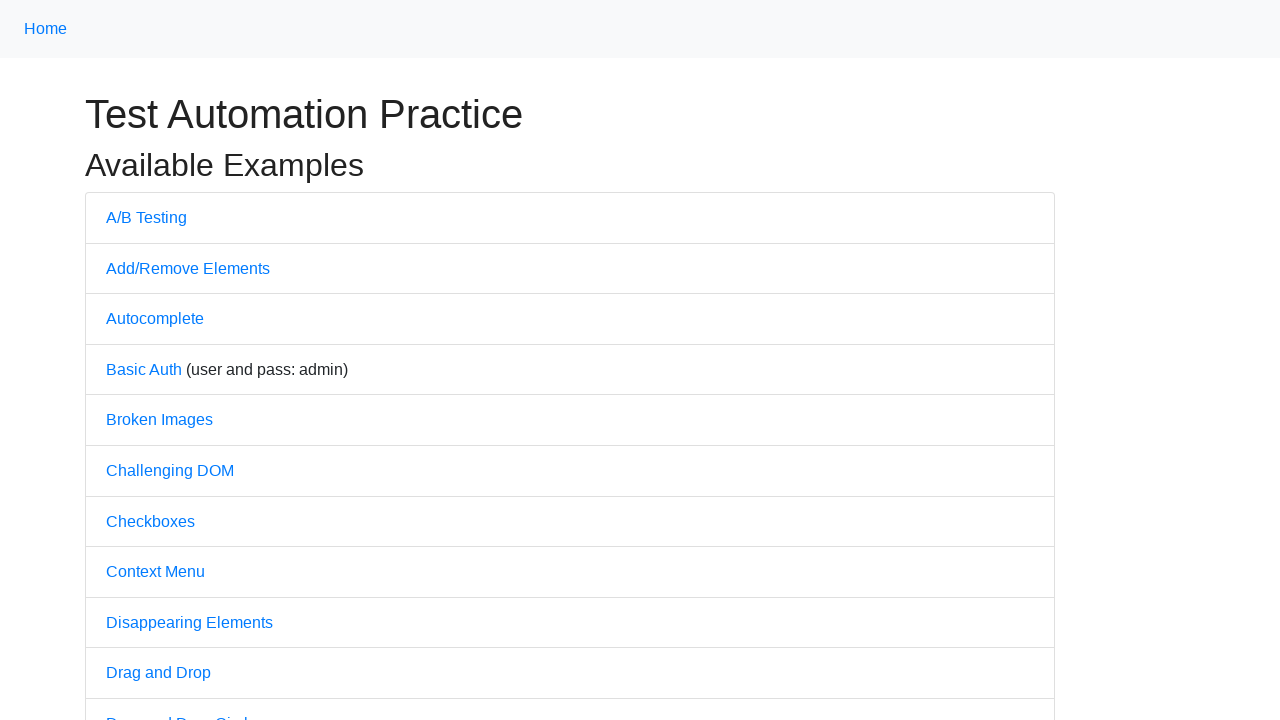

Scrolled the 'Inputs' element into view
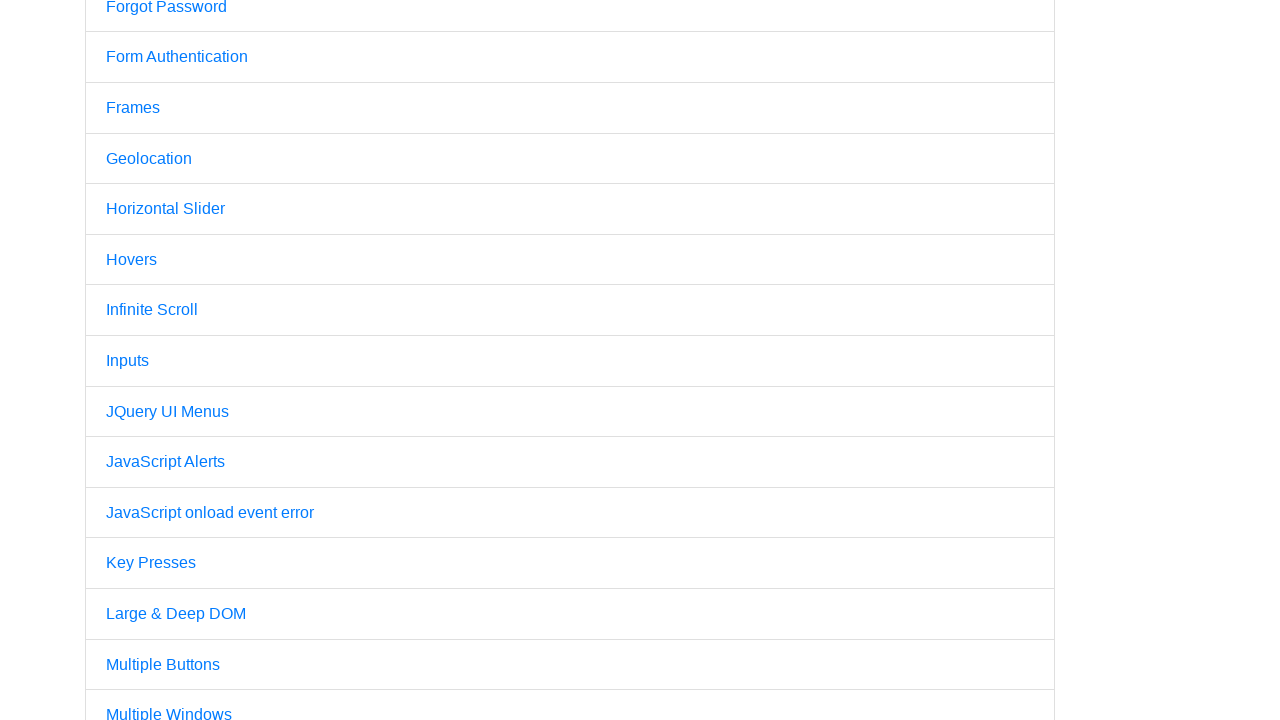

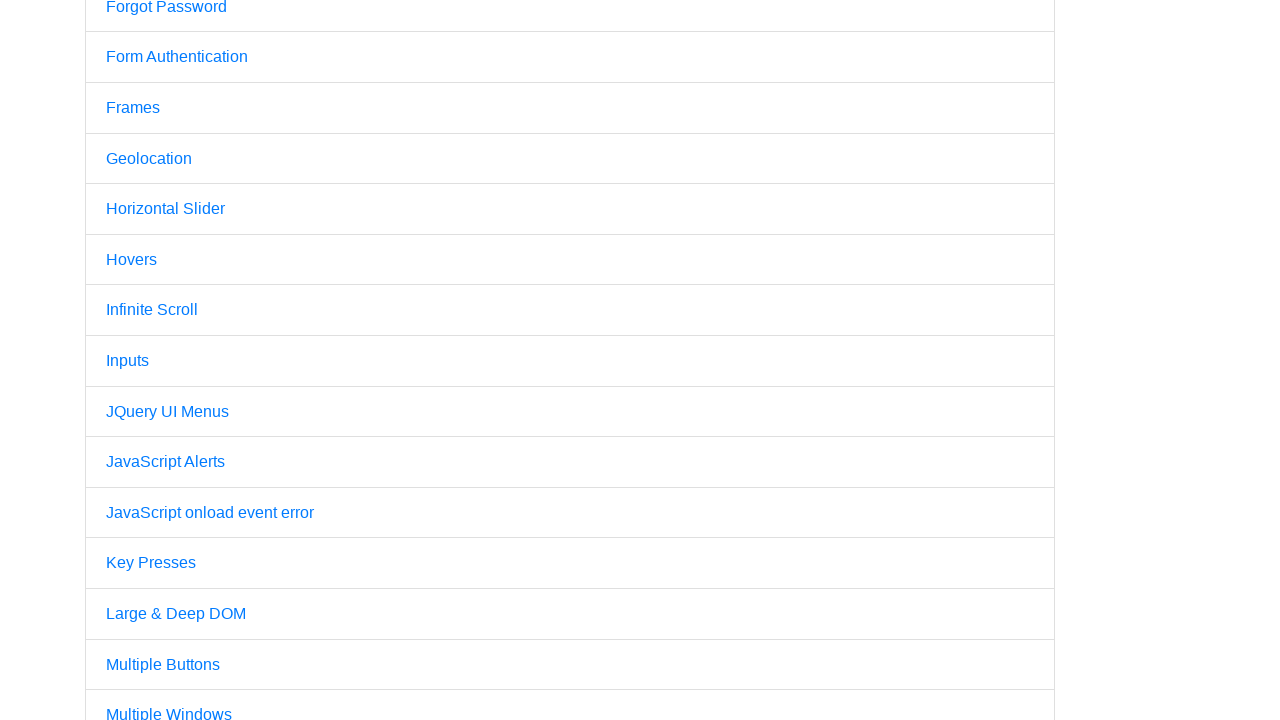